Tests drag and drop functionality within an iframe by dragging an element from source to target on the jQuery UI demo page

Starting URL: http://jqueryui.com/droppable/

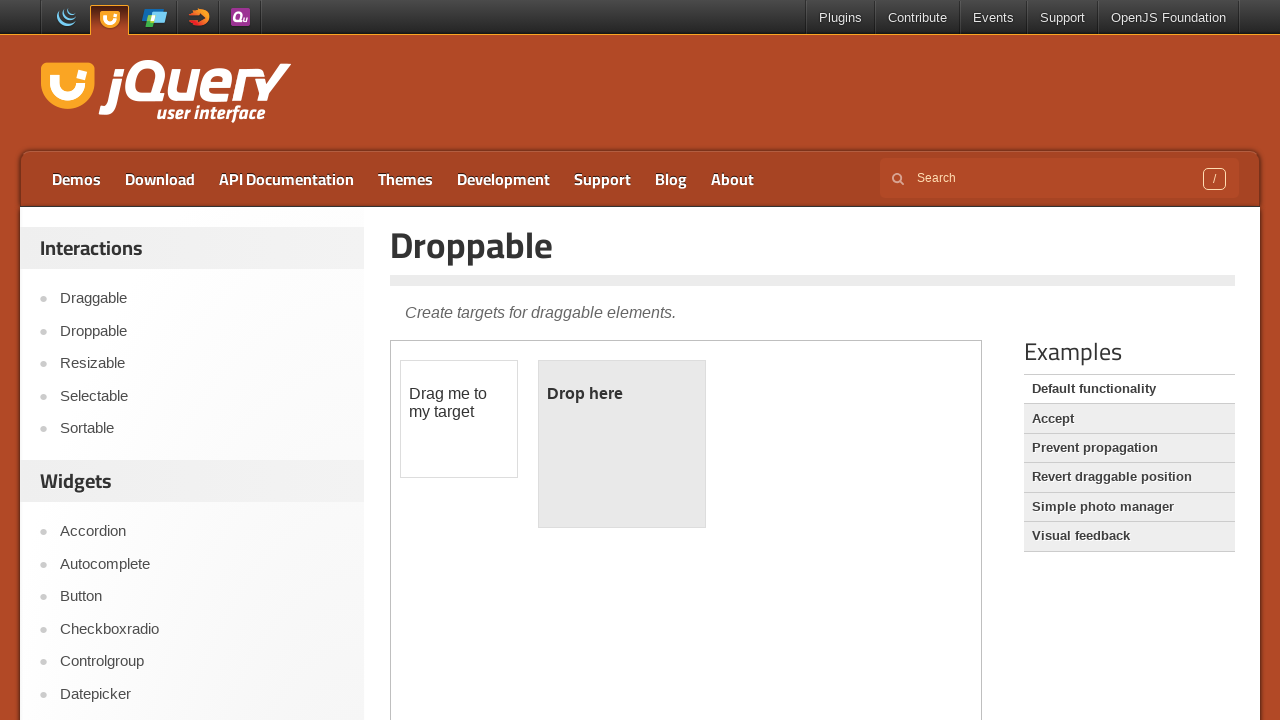

Counted iframes on the page
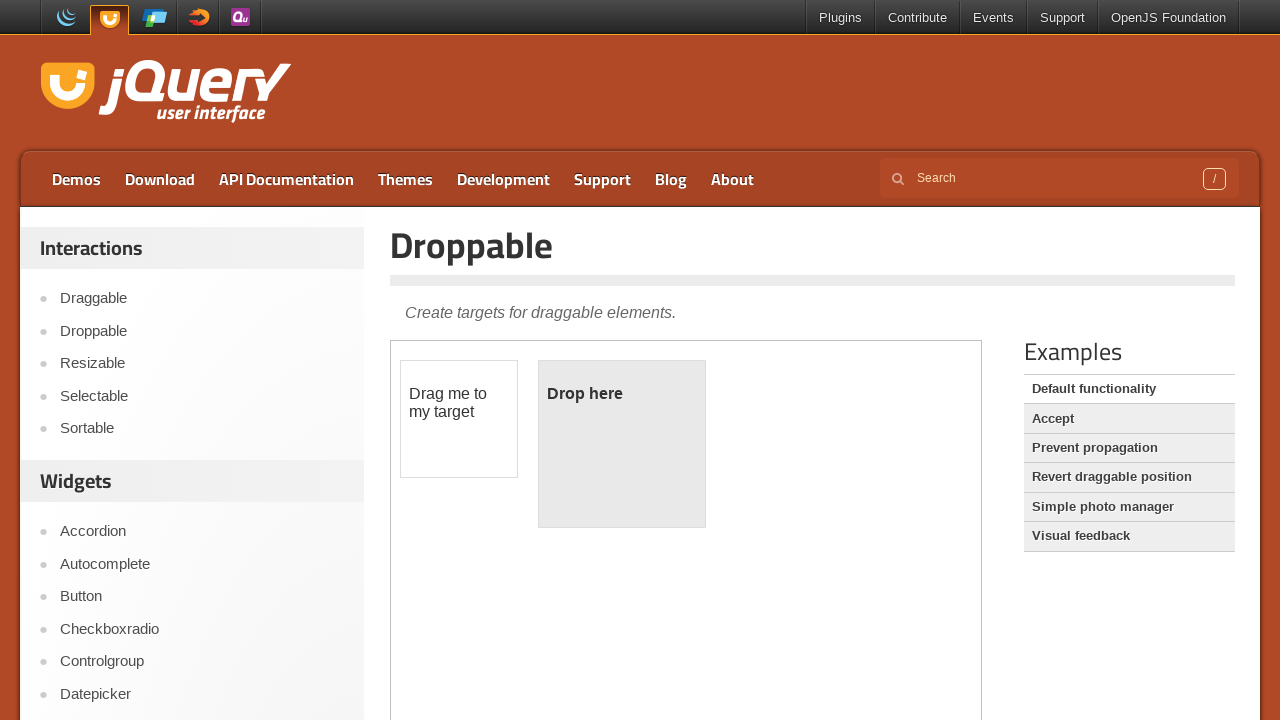

Located the first iframe on the page
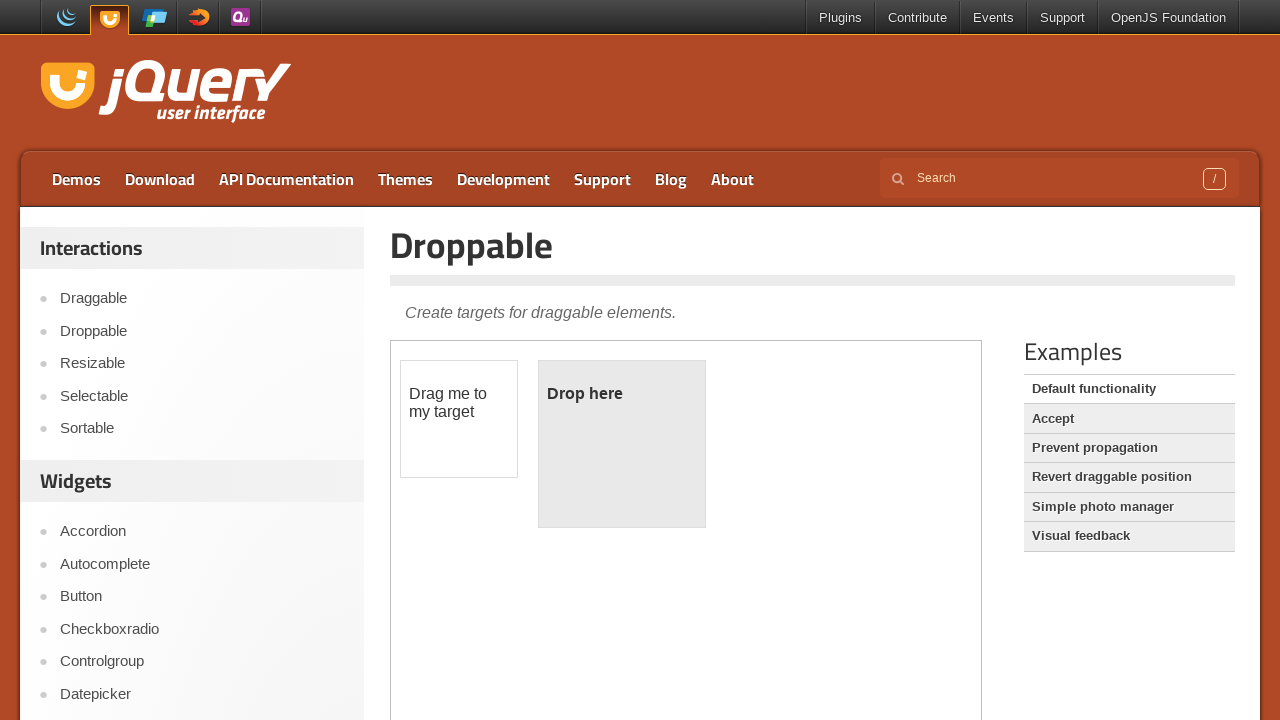

Located the draggable element within the iframe
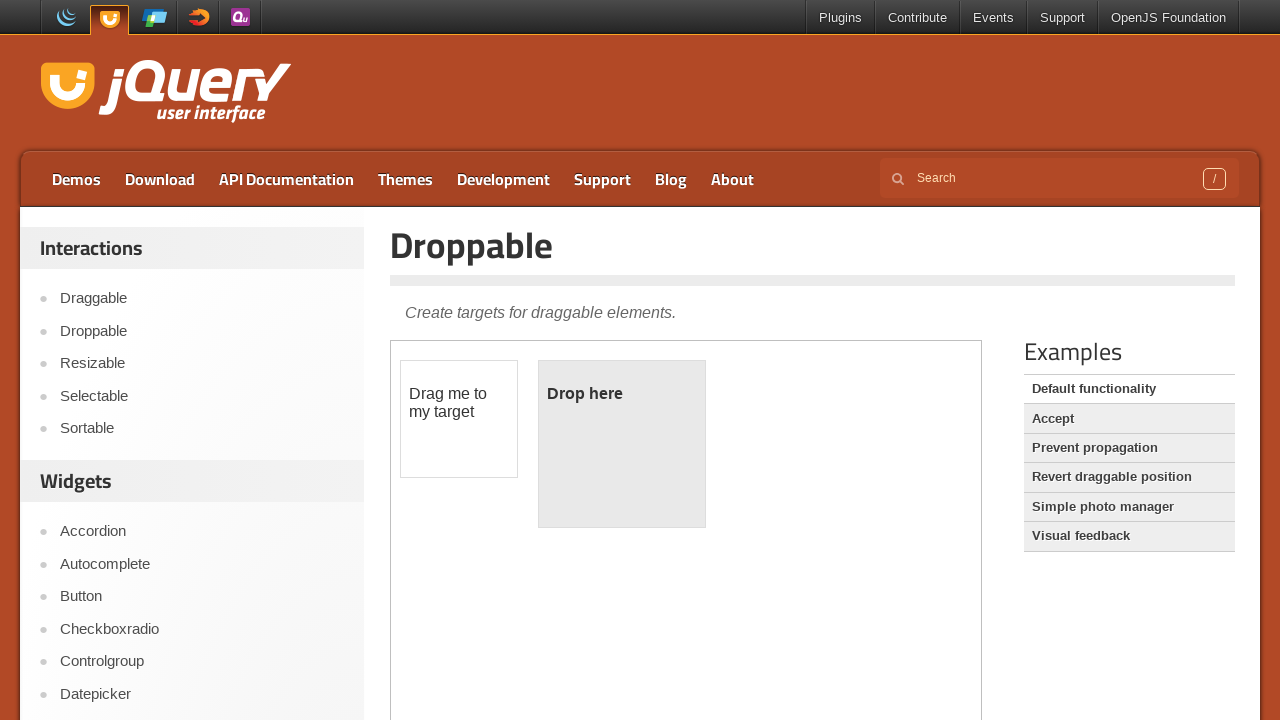

Located the droppable target element within the iframe
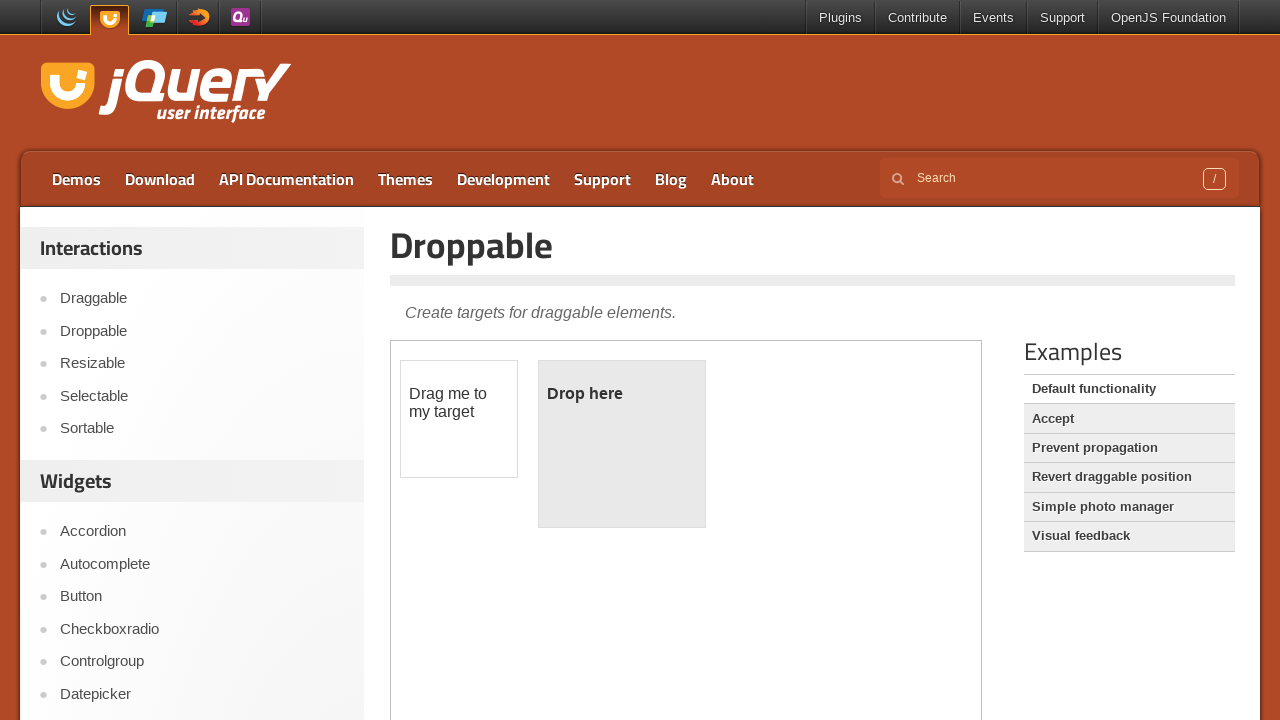

Dragged element from source to target within iframe at (622, 444)
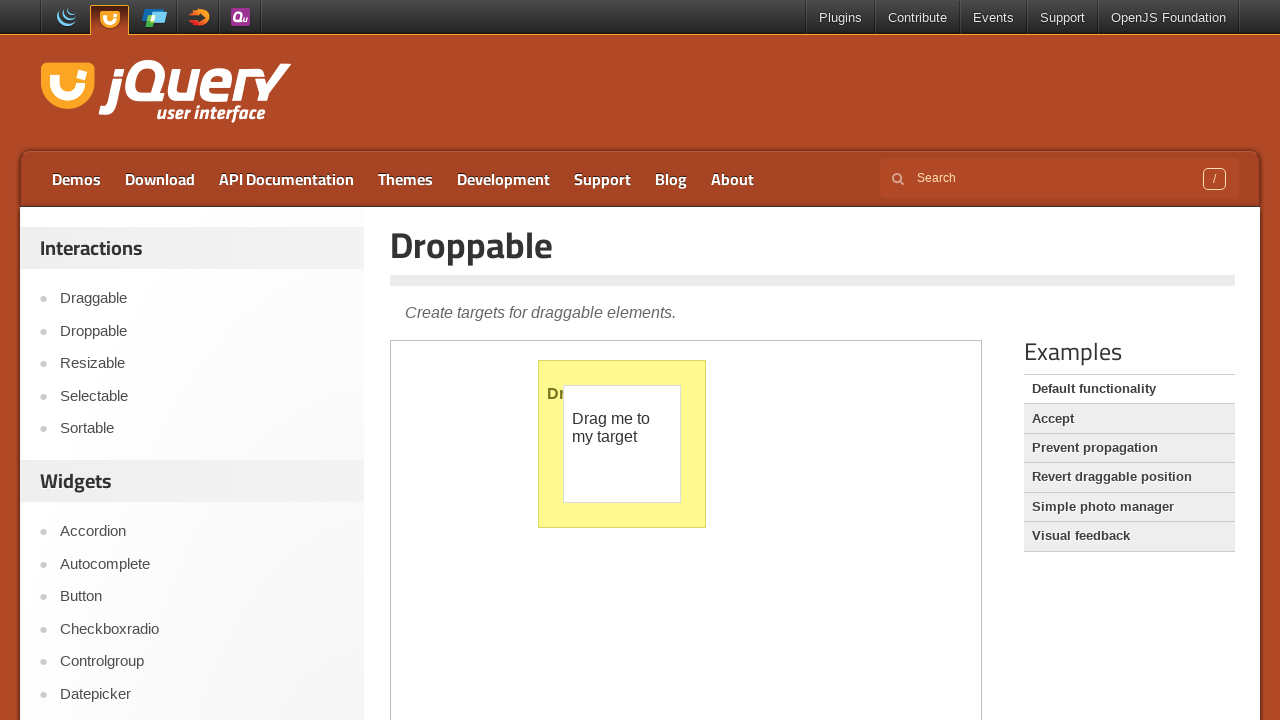

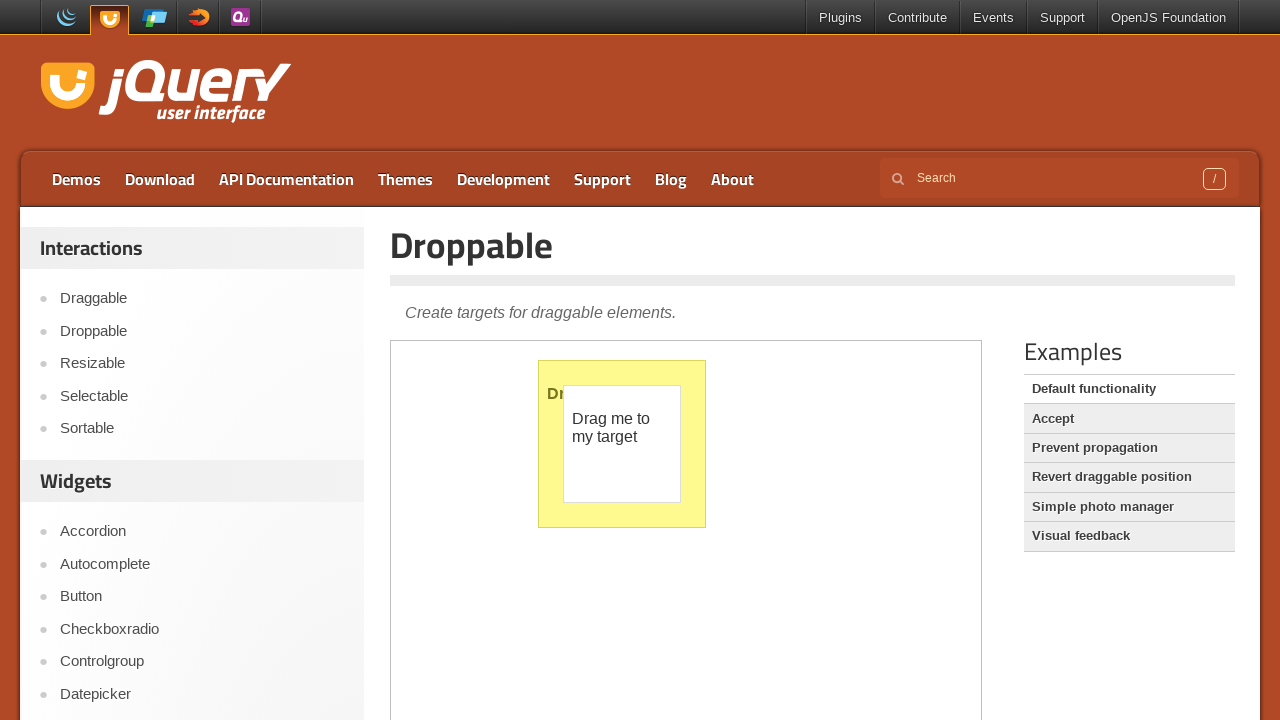